Tests automation practice page by interacting with radio buttons and filling an autocomplete field with a search term

Starting URL: https://rahulshettyacademy.com/AutomationPractice/

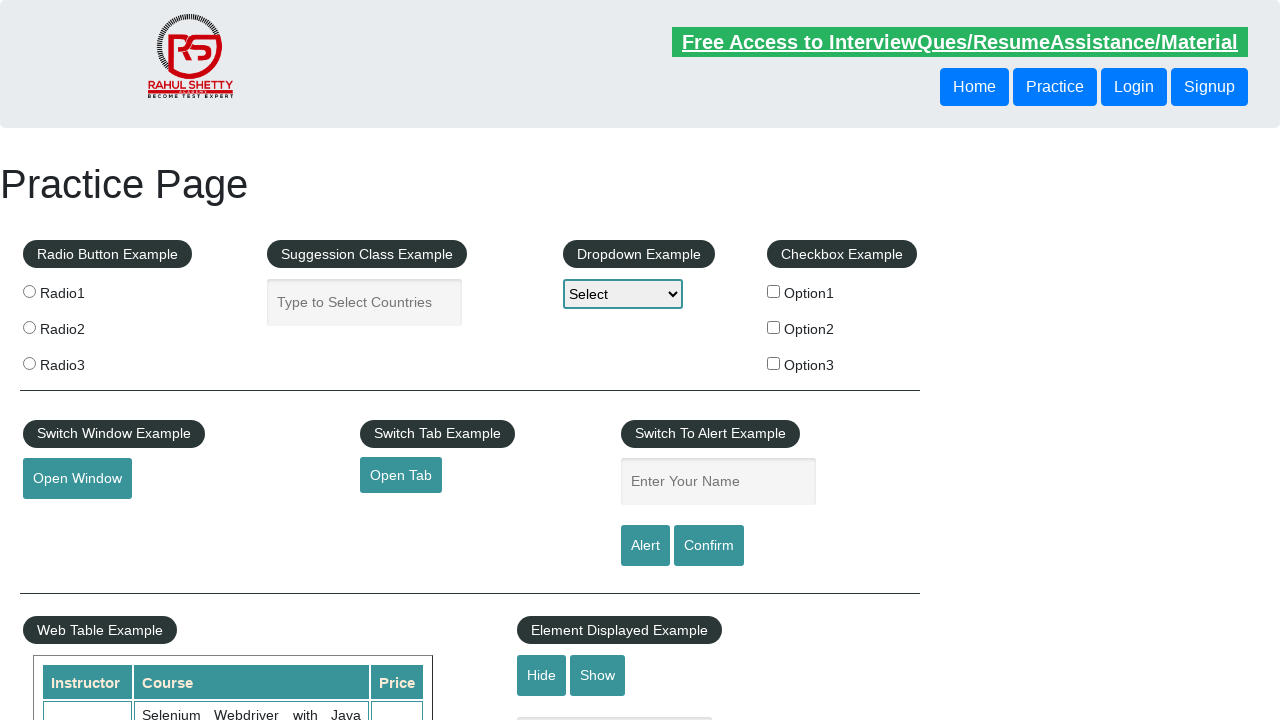

Waited for page to fully load (networkidle)
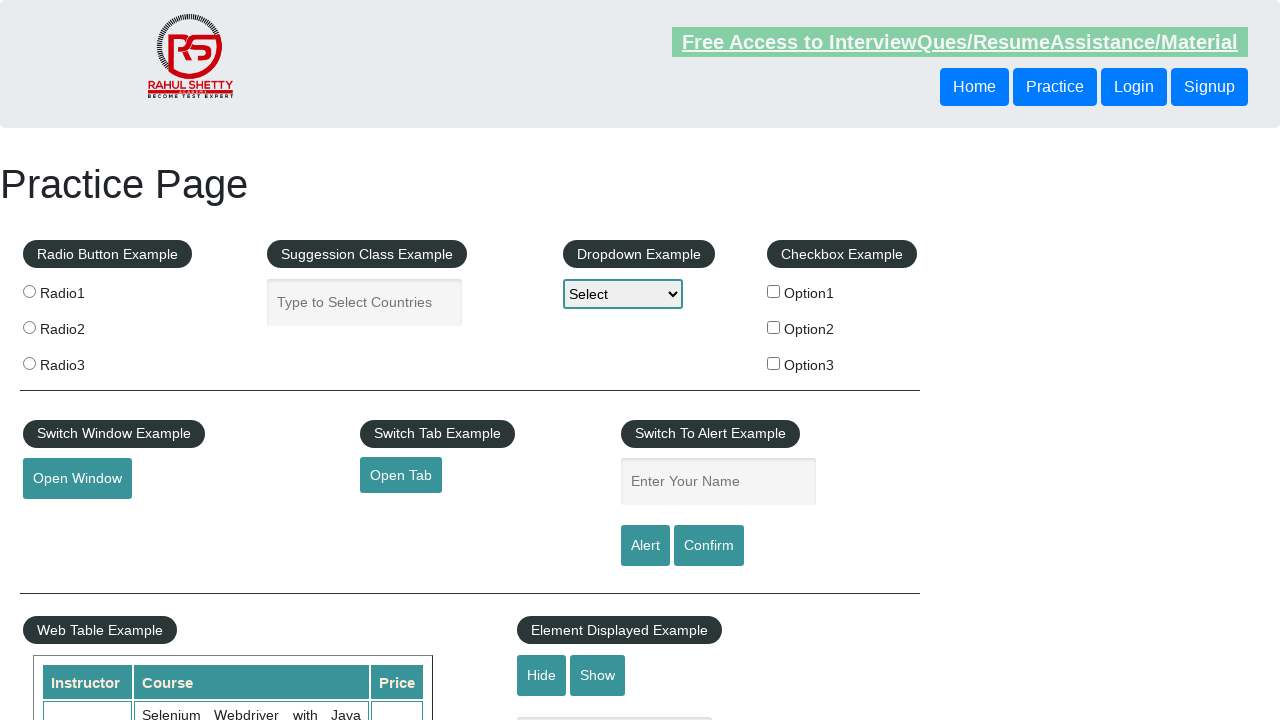

Clicked radio button (radio2) at (29, 327) on [value*="radio2"] >> nth=0
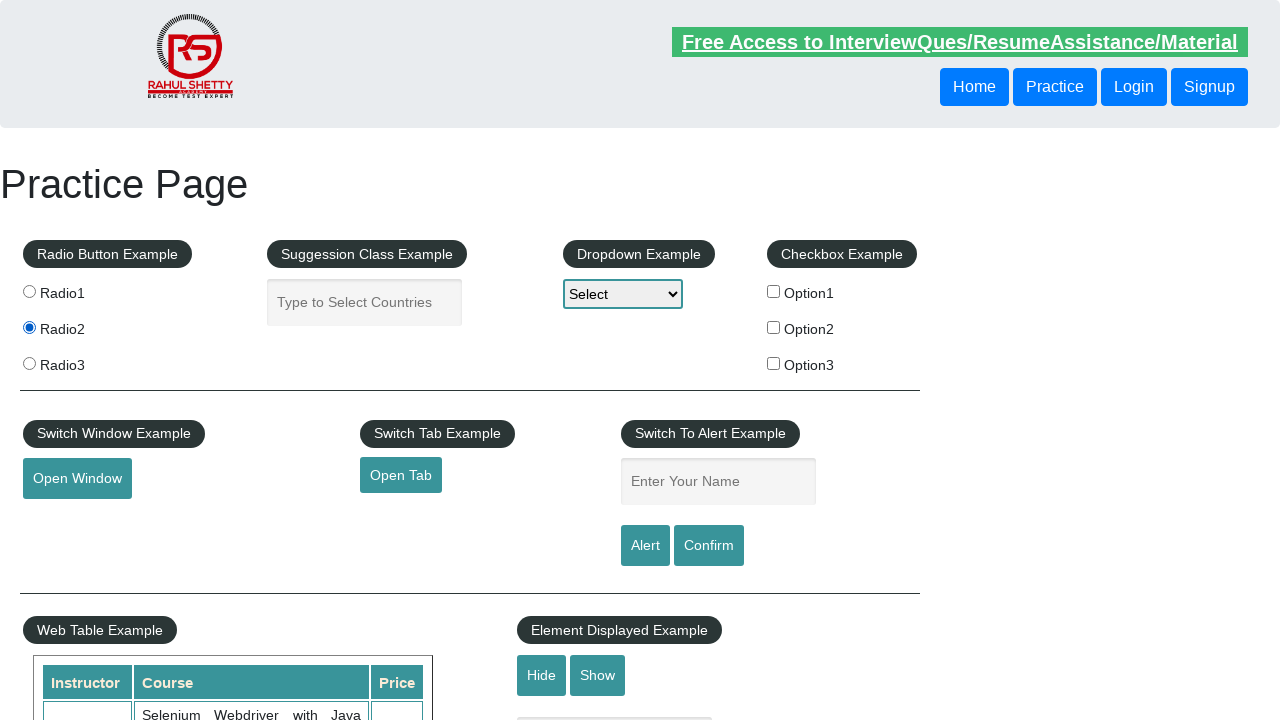

Filled autocomplete field with search term 'ind' on #autocomplete
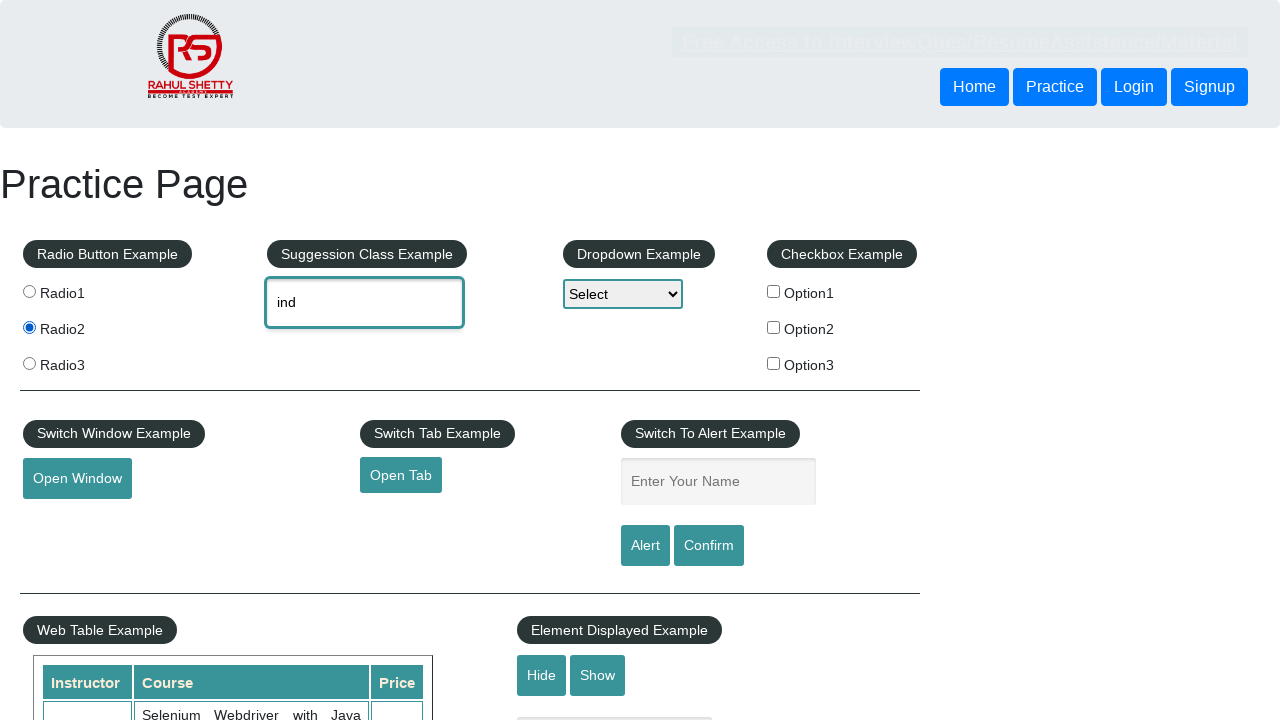

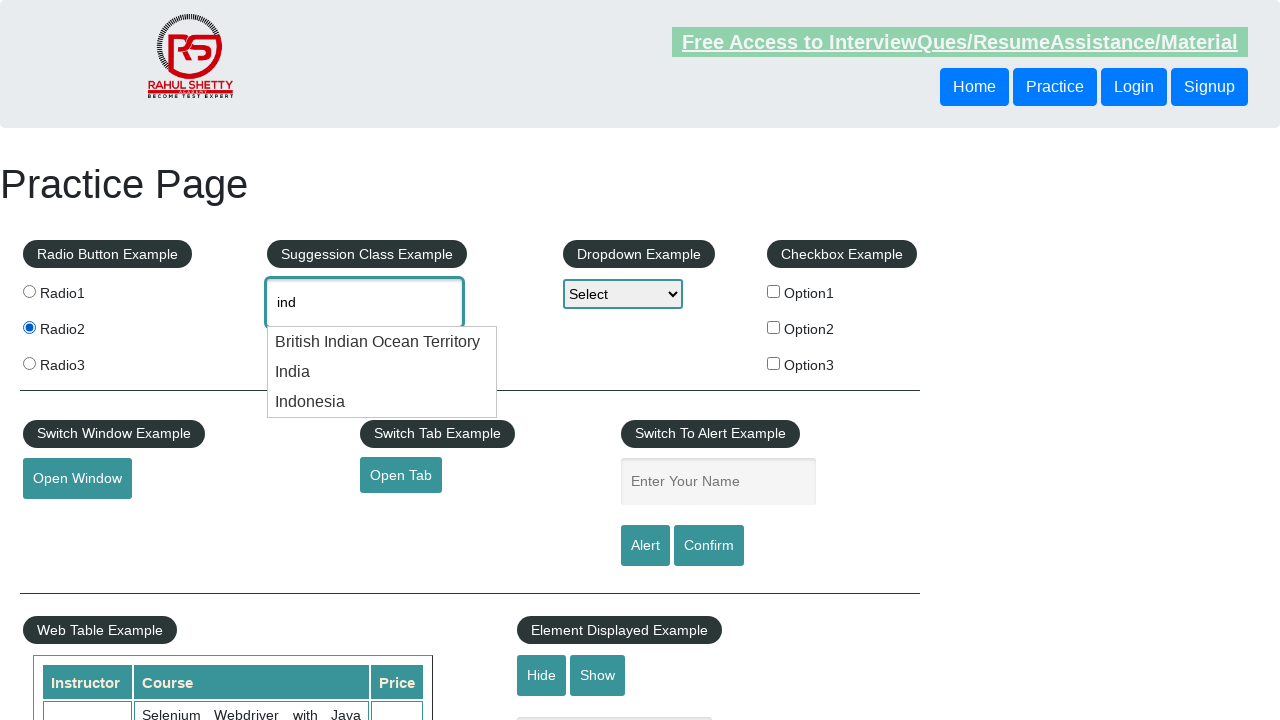